Tests a math quiz form by reading two displayed numbers, calculating their sum, selecting the correct answer from a dropdown menu, and clicking the submit button.

Starting URL: http://suninjuly.github.io/selects2.html

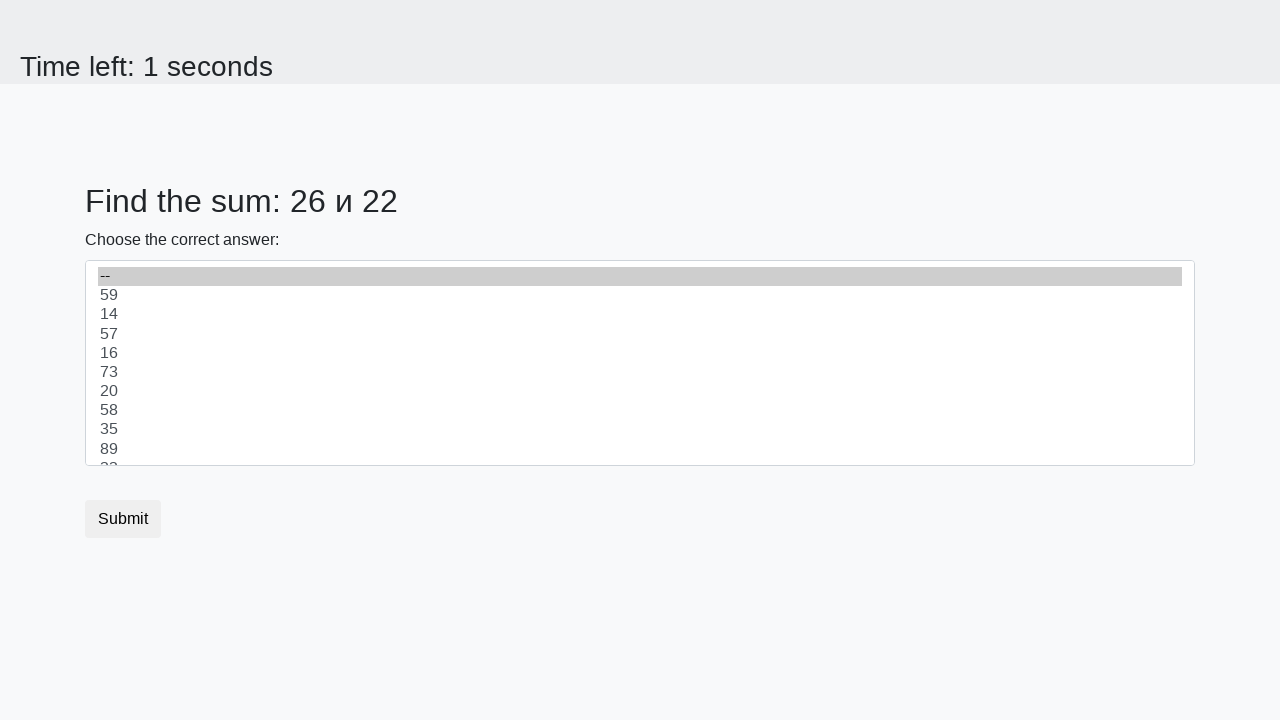

Read first number from the page
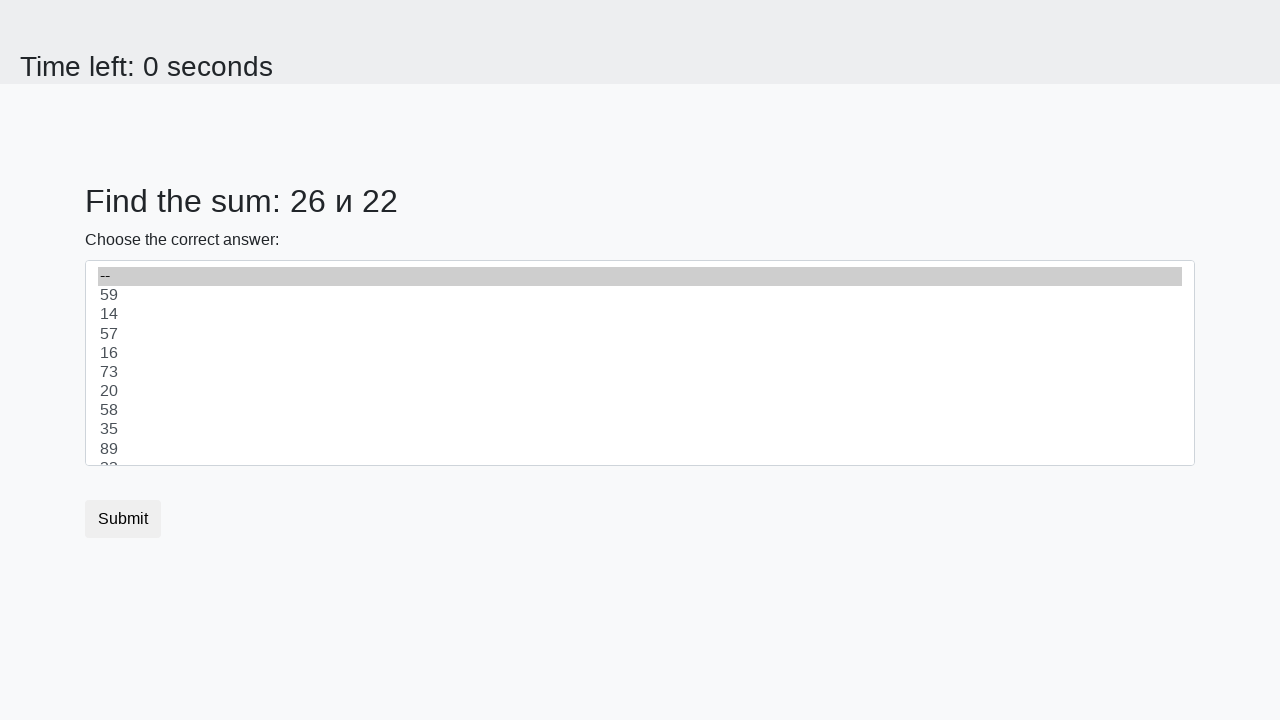

Read second number from the page
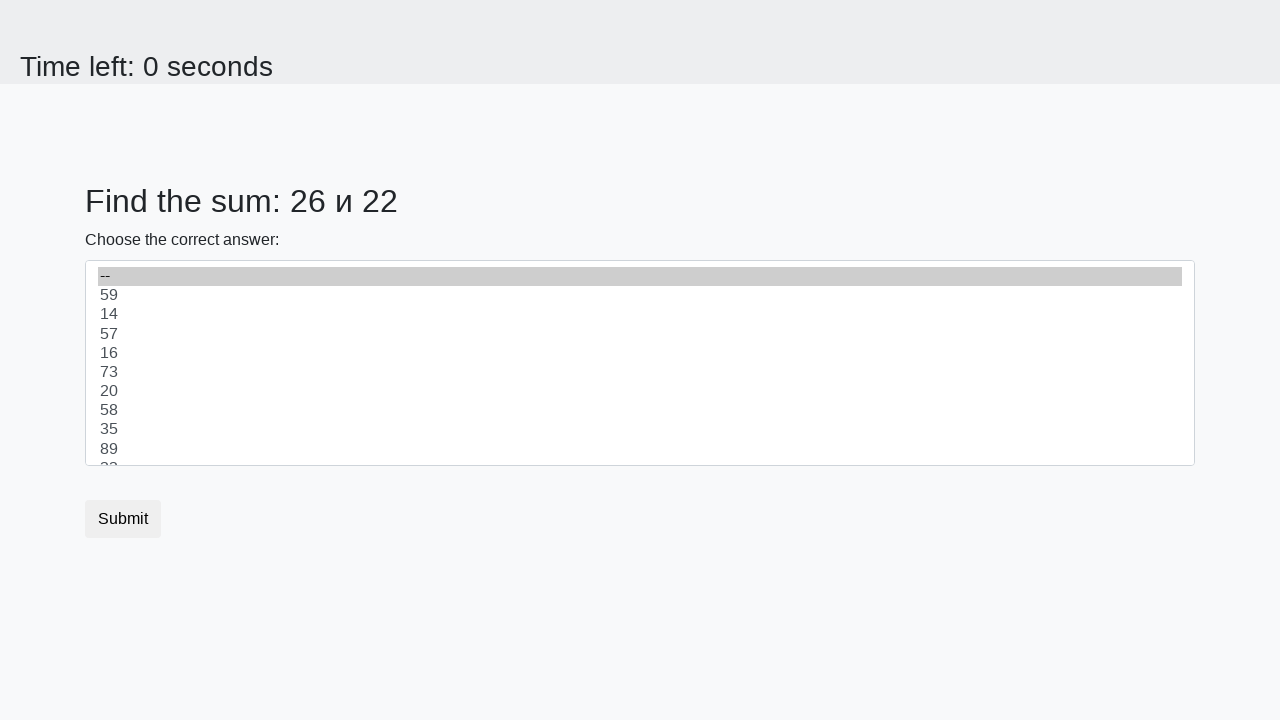

Calculated sum: 26 + 22 = 48
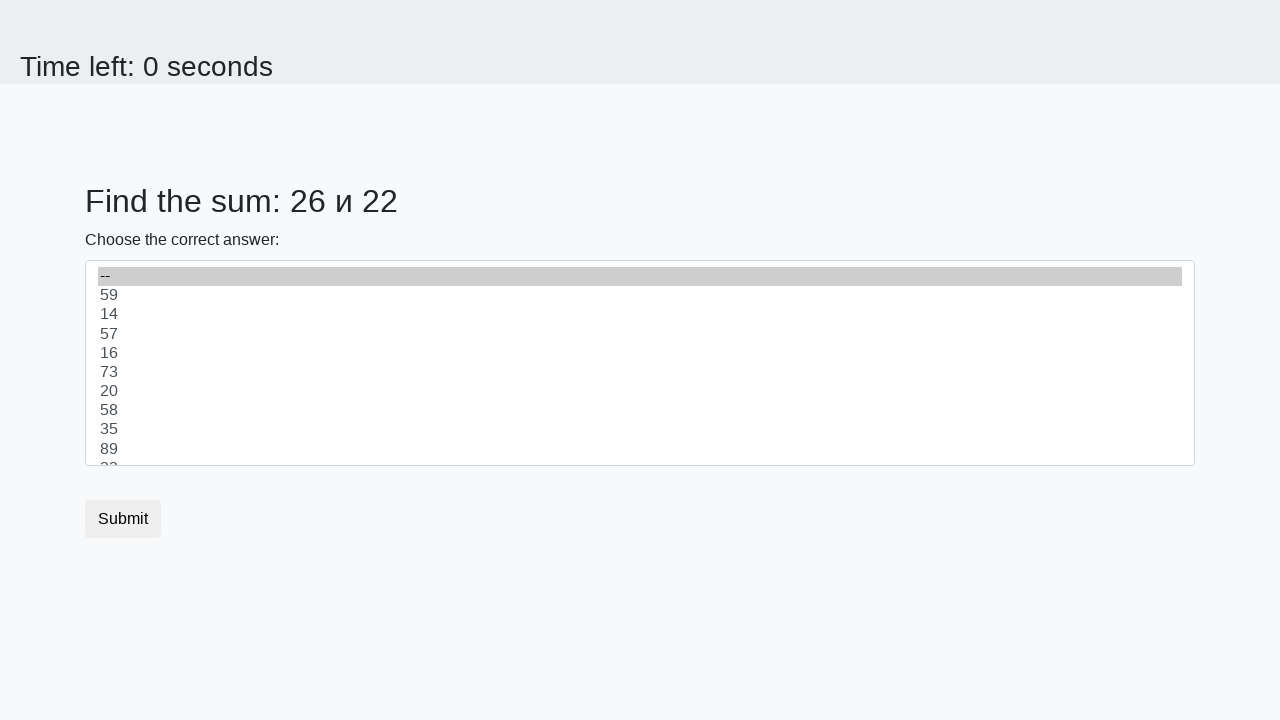

Selected '48' from the dropdown menu on select
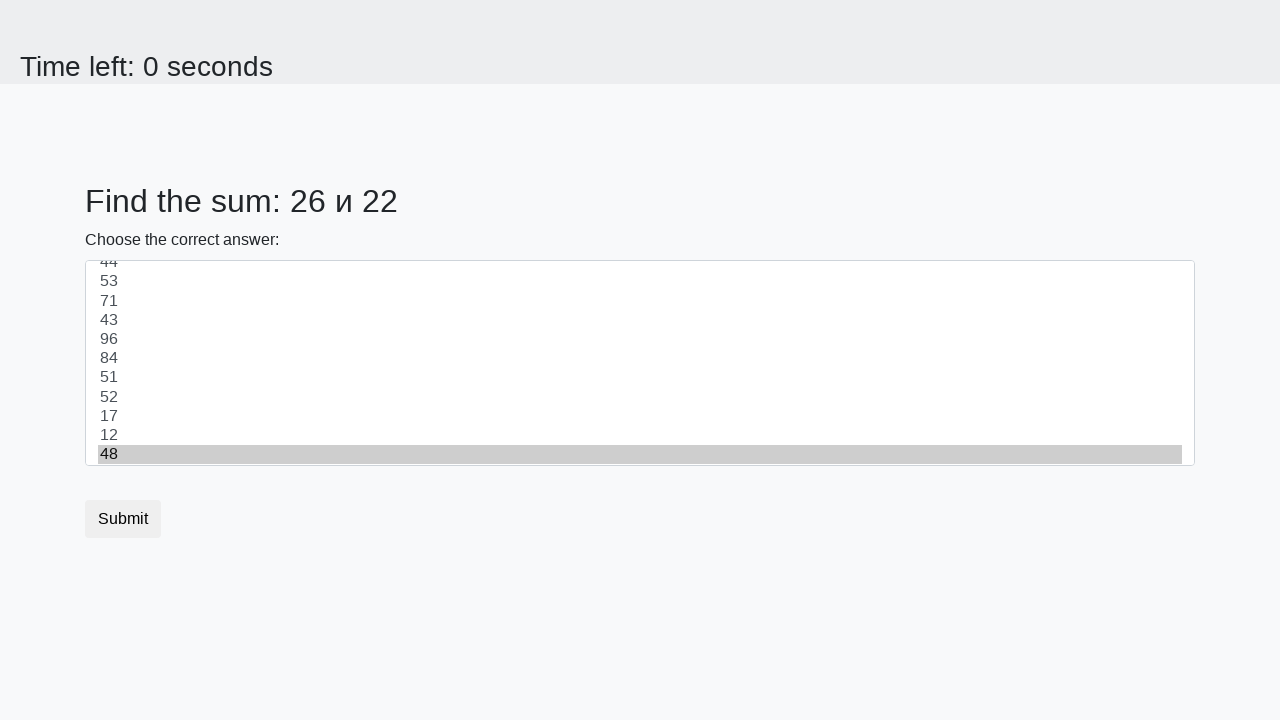

Clicked the submit button at (123, 519) on button.btn
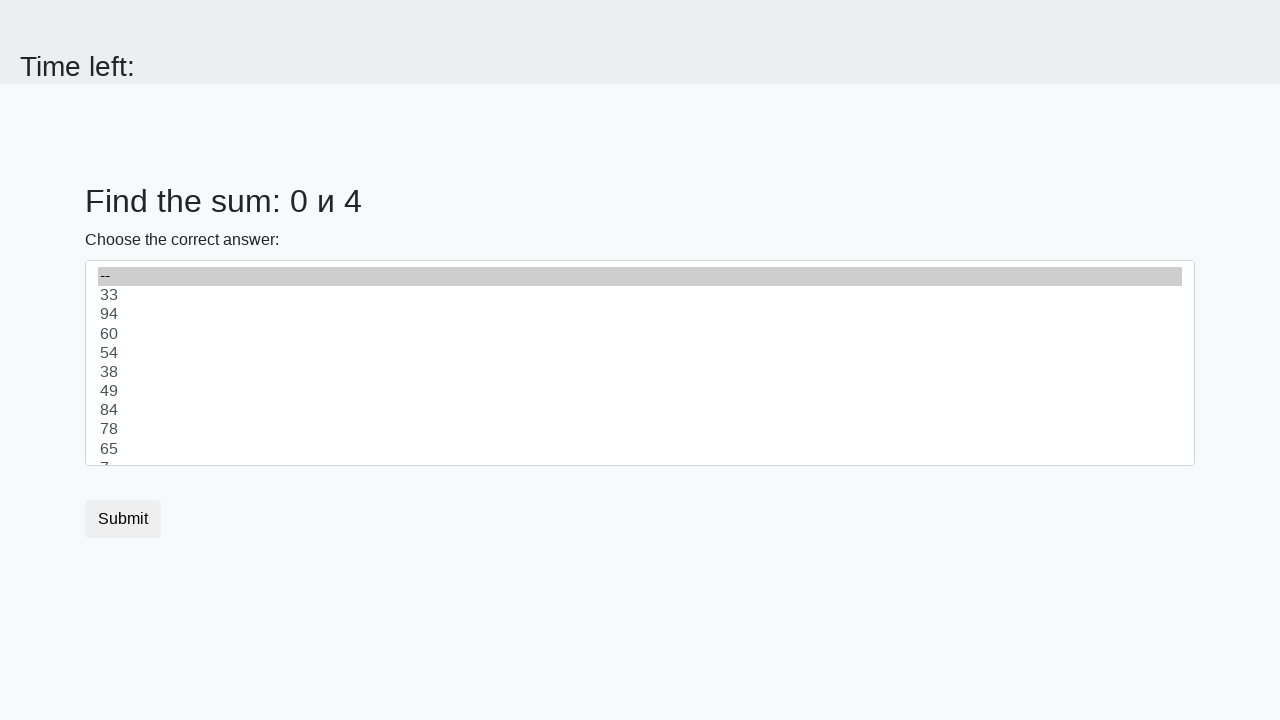

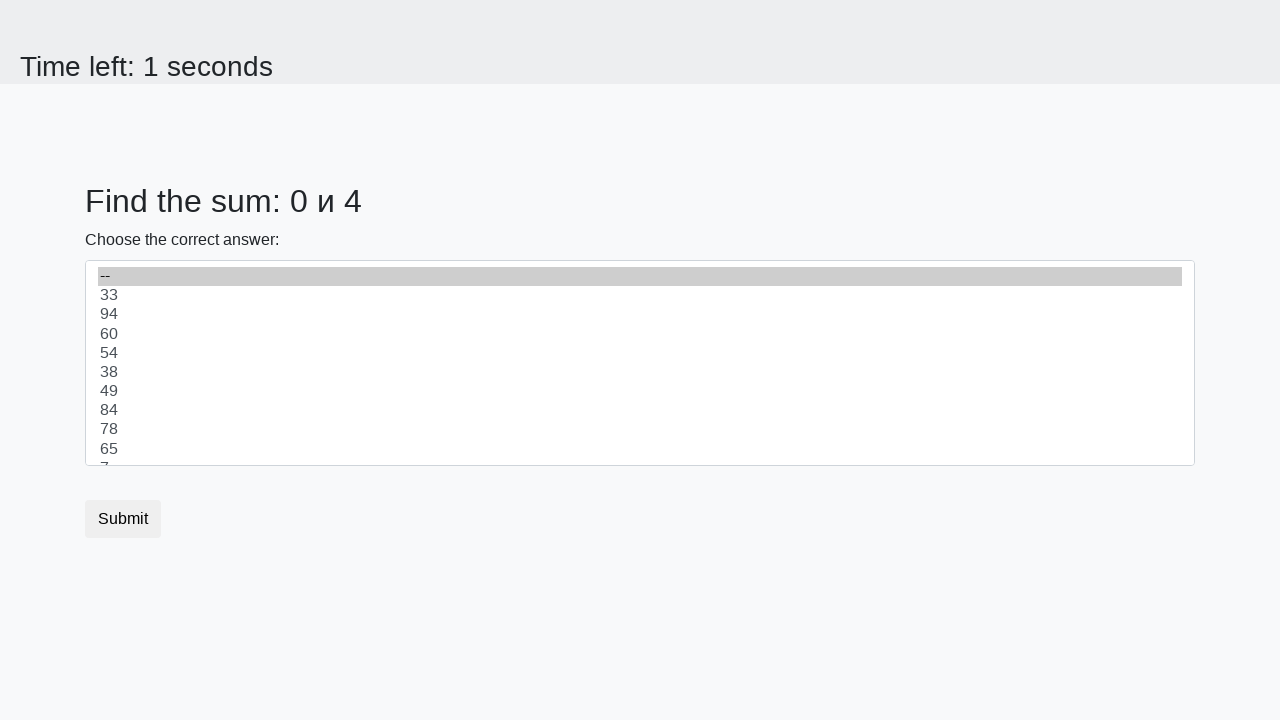